Navigates to the Expand Testing practice site and clicks on the "Key Presses" link to access that feature page.

Starting URL: https://practice.expandtesting.com/

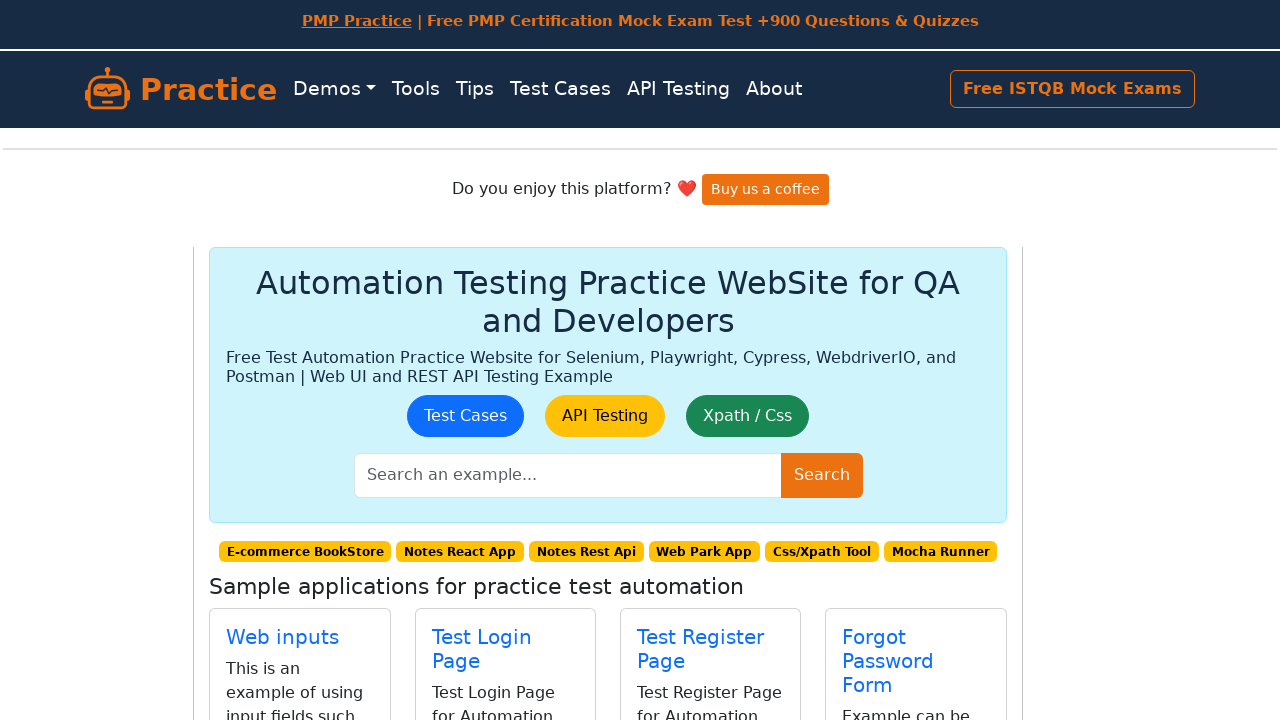

Clicked on the 'Key Presses' link at (900, 400) on internal:role=link[name="Key Presses"i]
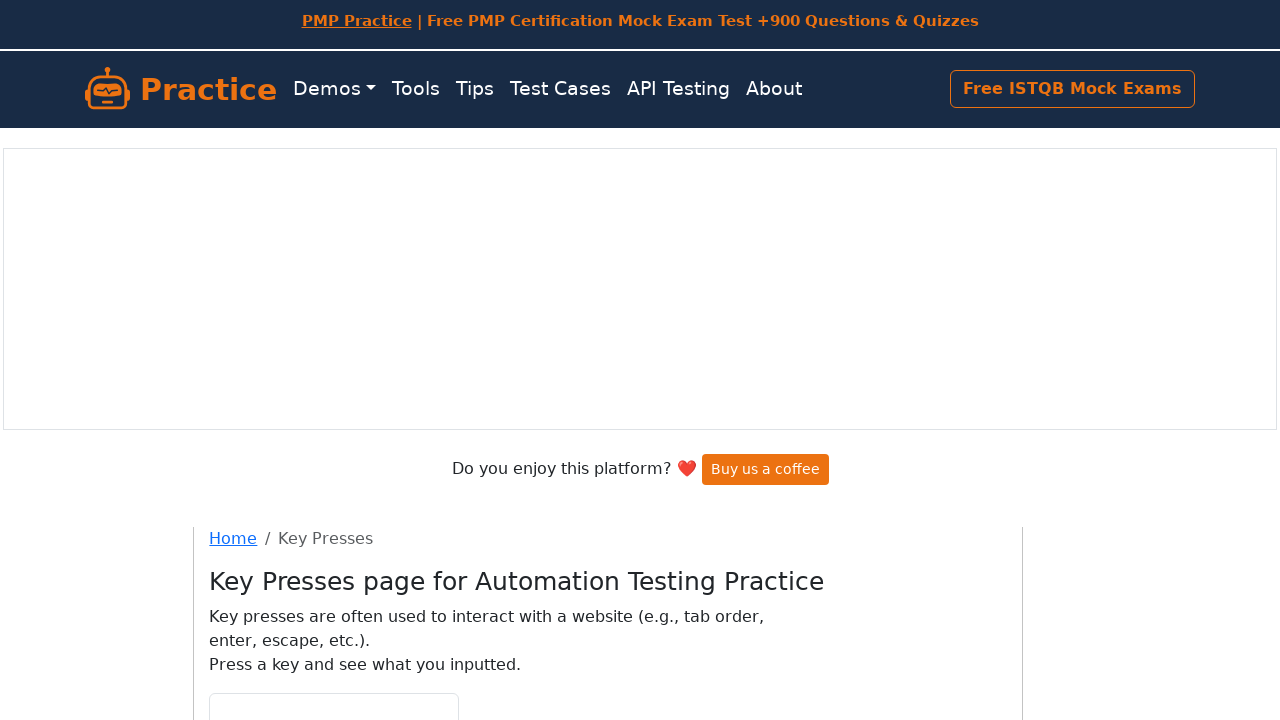

Key Presses page loaded successfully
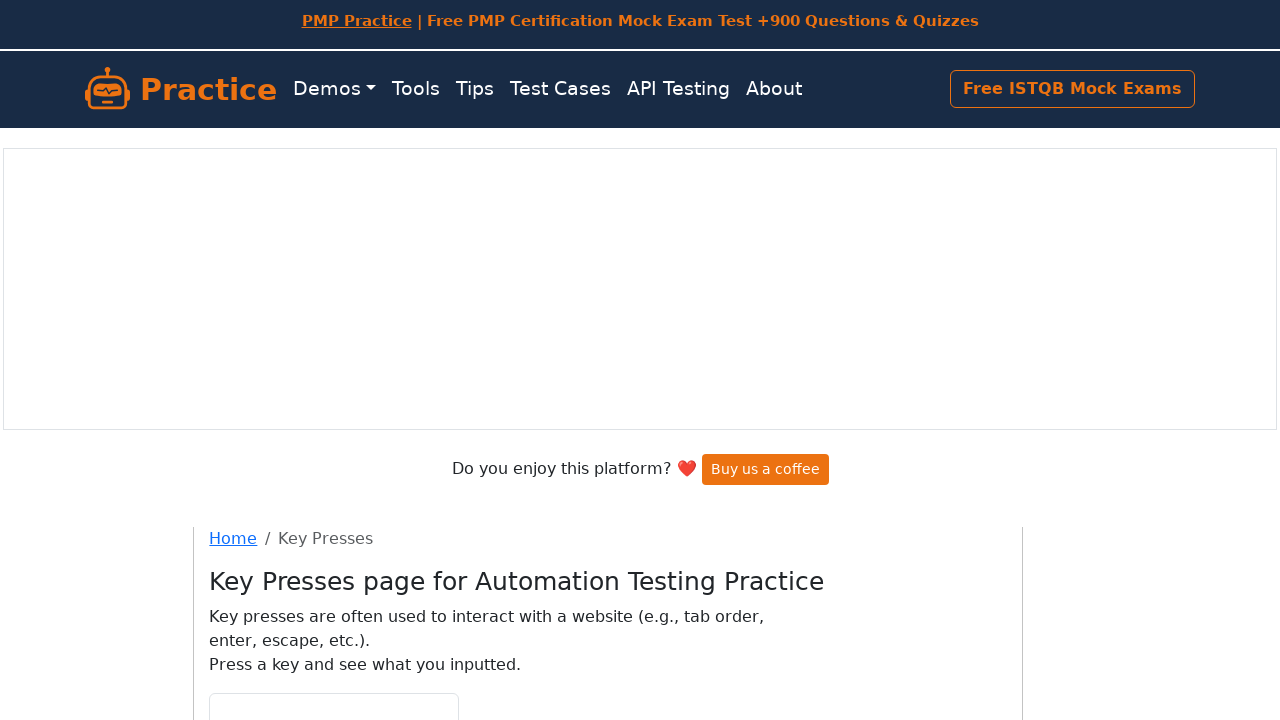

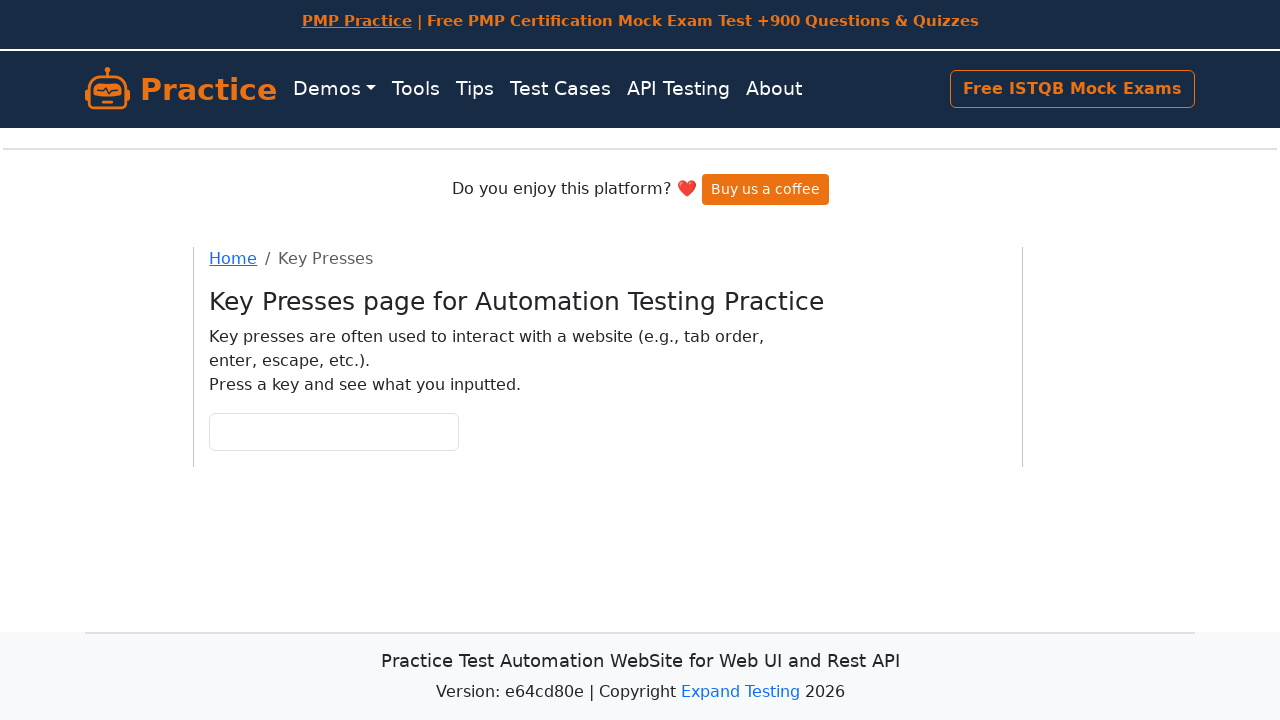